Tests table functionality by selecting dropdown option, clicking to sort table column, and verifying filtered results for a specific product

Starting URL: https://rahulshettyacademy.com/seleniumPractise/#/offers

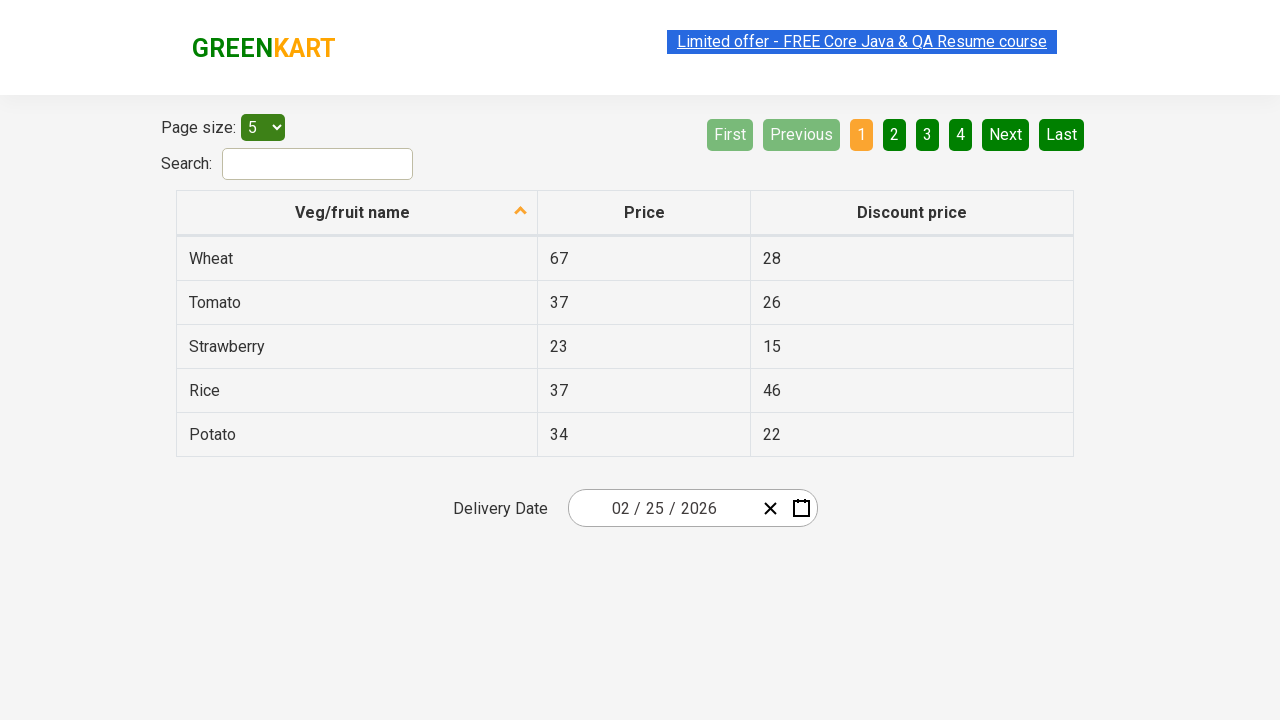

Selected third option from dropdown filter on xpath=//div[@class='col-xs-4']//select
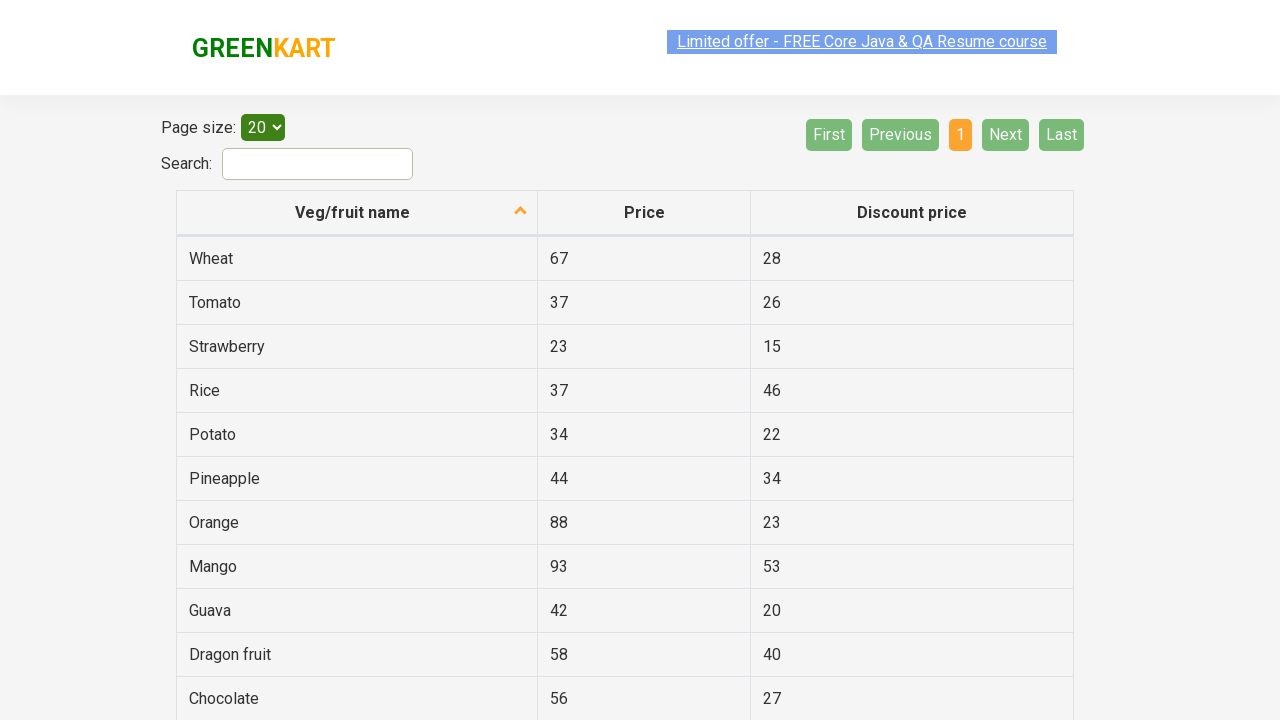

Clicked first column header to sort table at (357, 213) on xpath=//table[@class='table table-bordered']//th[1]
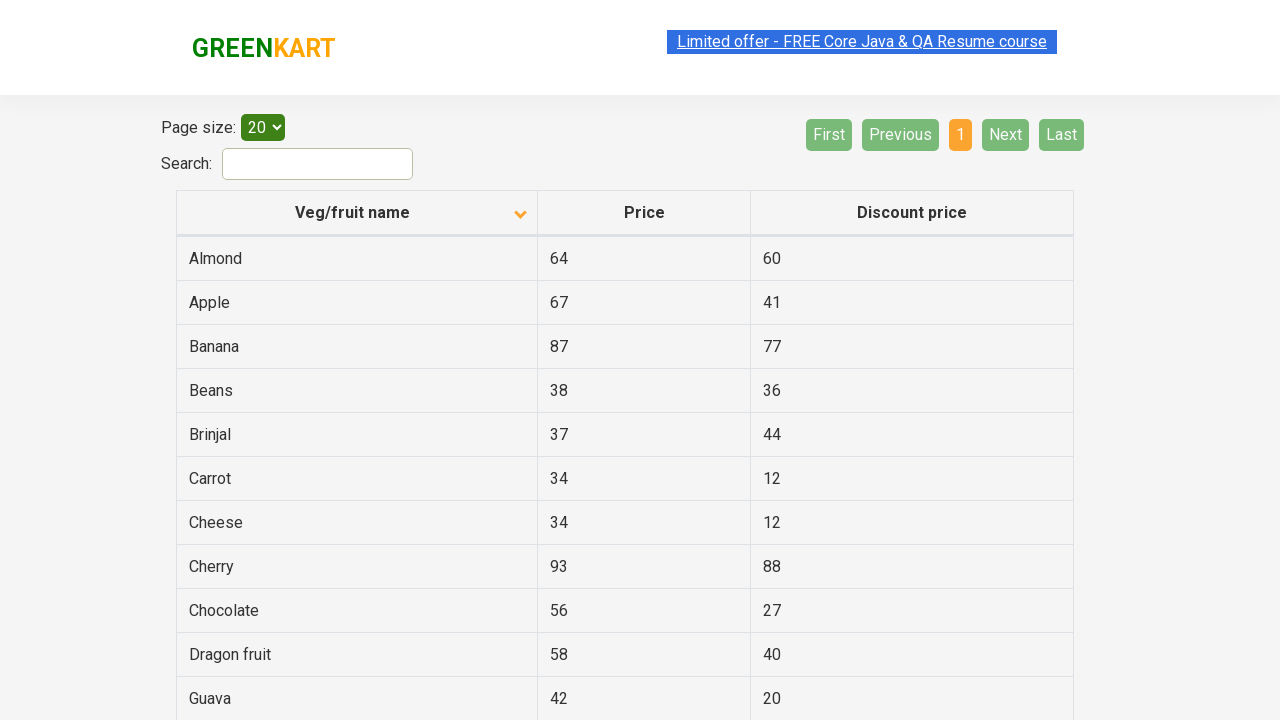

Table sorted and loaded successfully
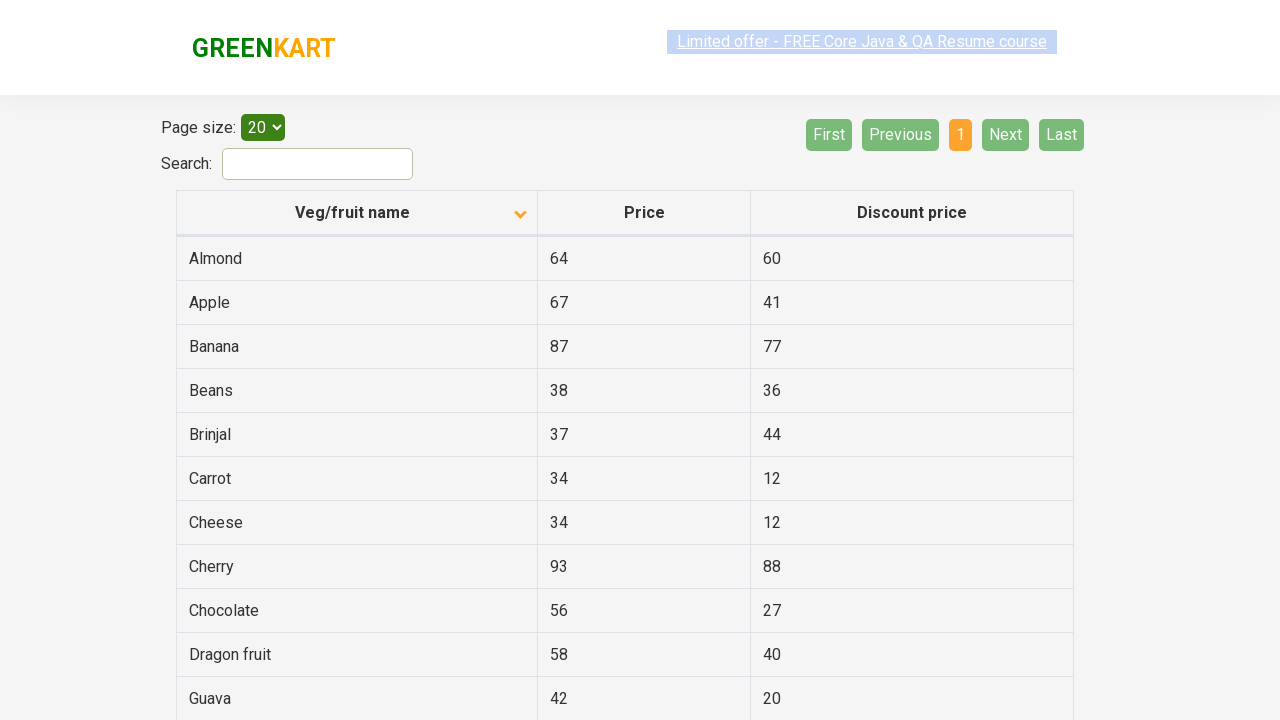

Located Beans product element in filtered table
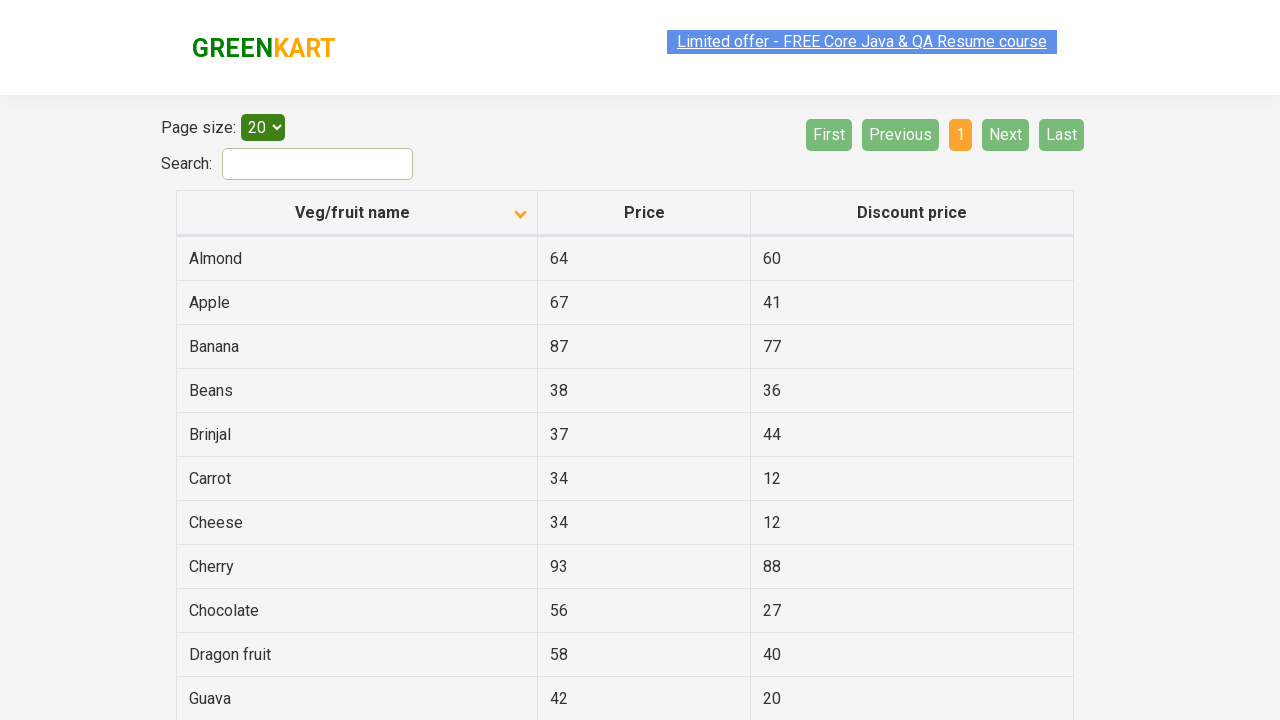

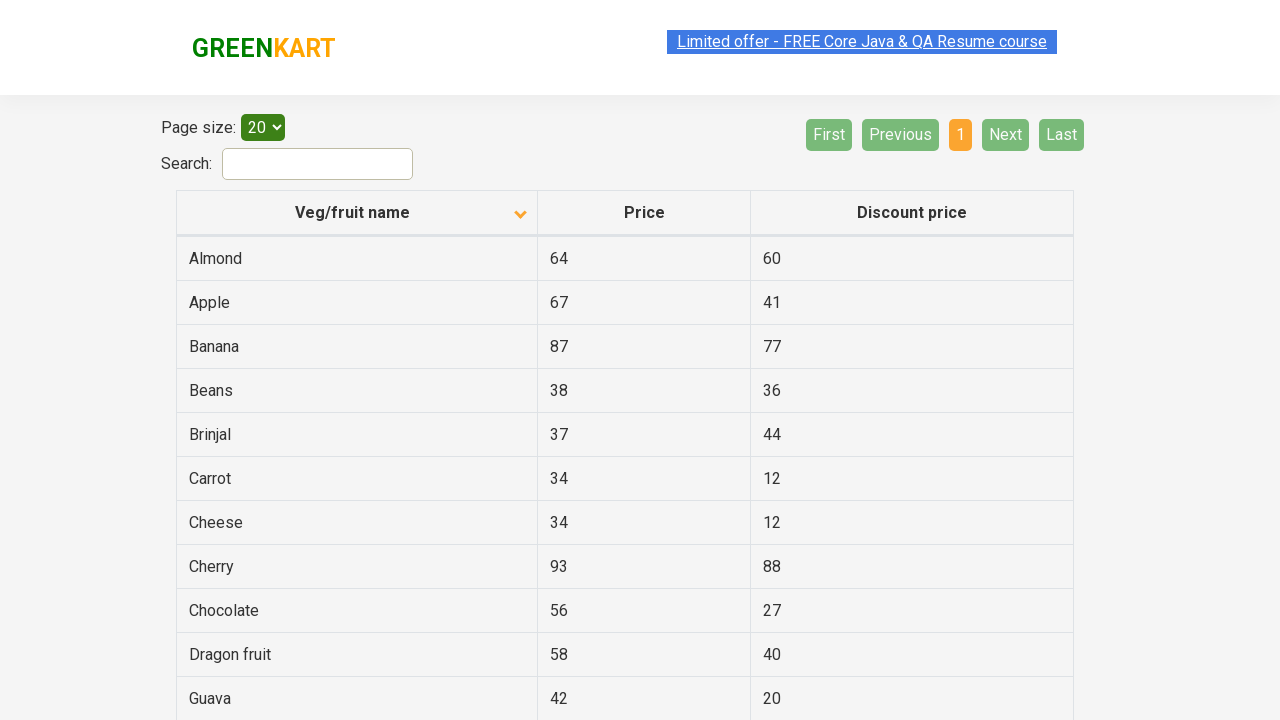